Tests Target's search functionality by entering a search term and clicking the search button

Starting URL: https://www.target.com/

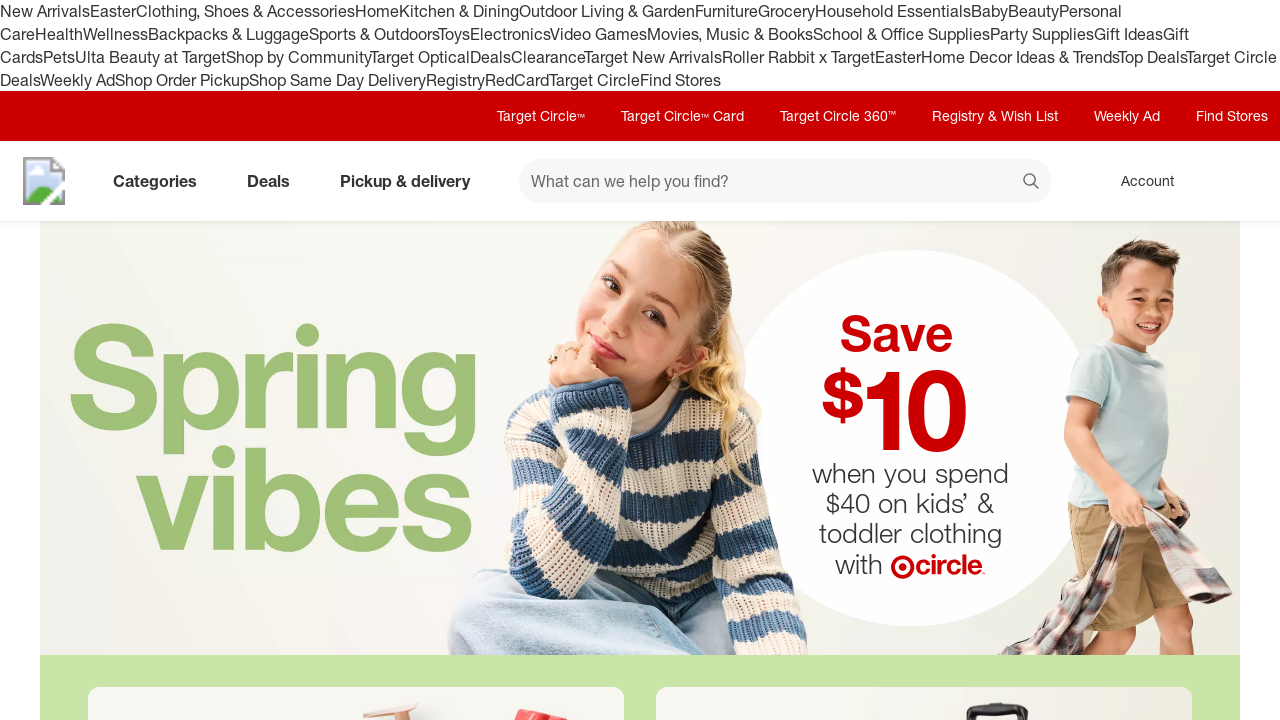

Filled search field with 'wireless headphones' on #search
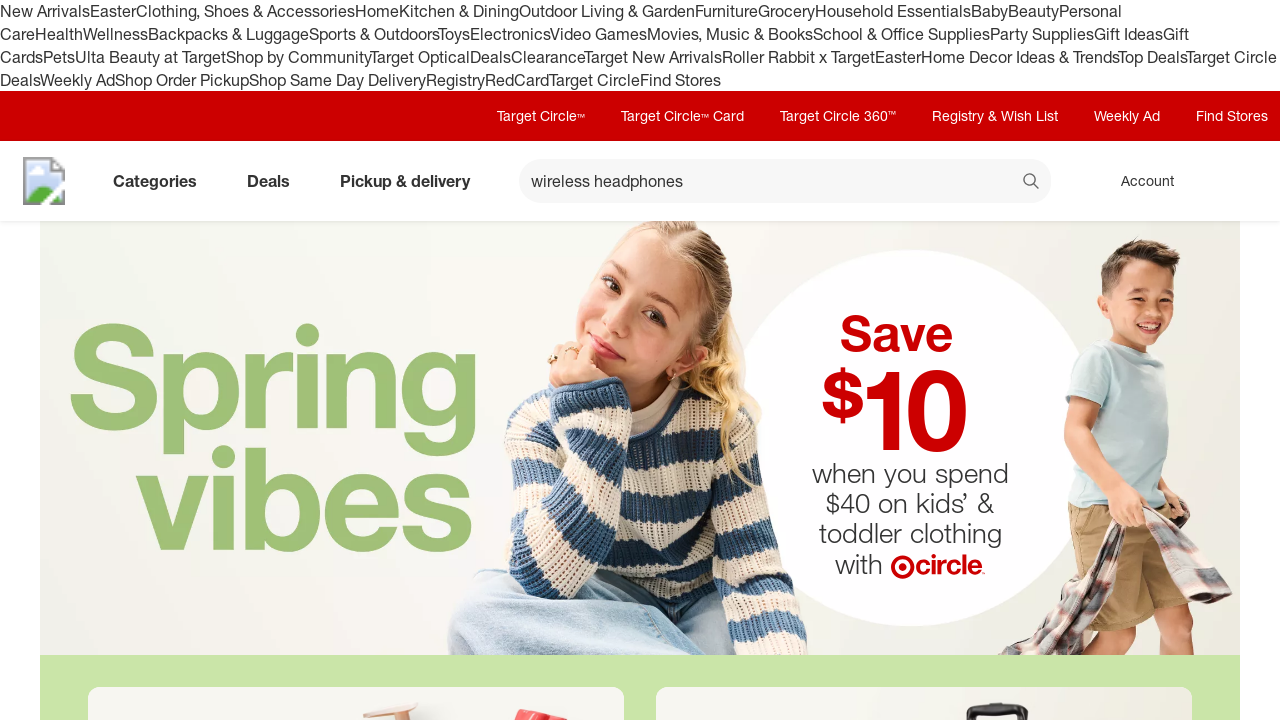

Clicked search button to initiate product search at (1032, 183) on button[data-test='@web/Search/SearchButton']
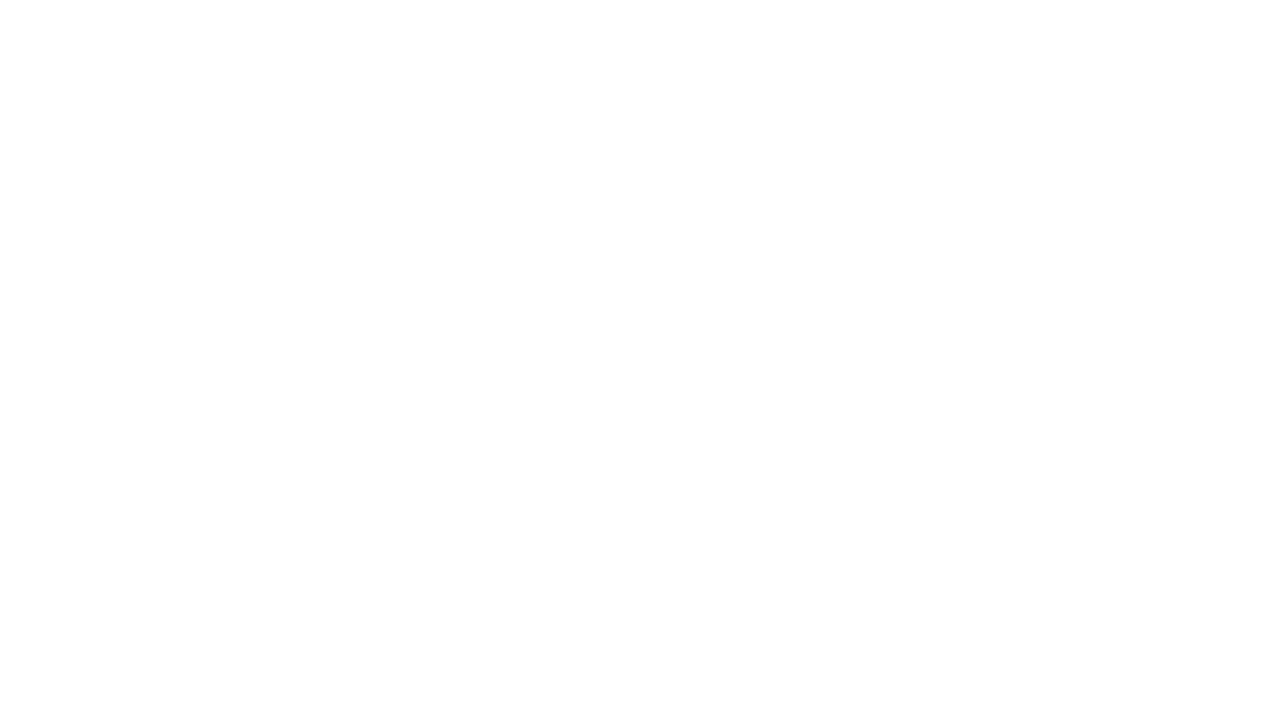

Waited for search results page to fully load
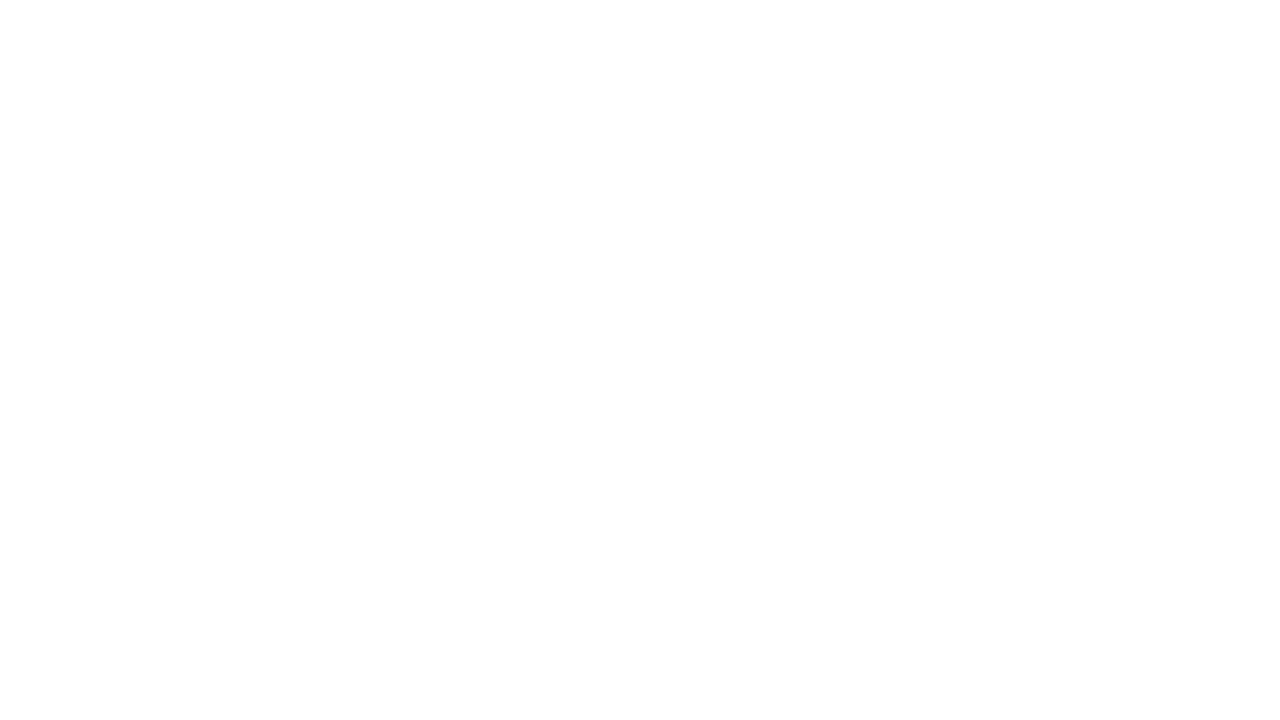

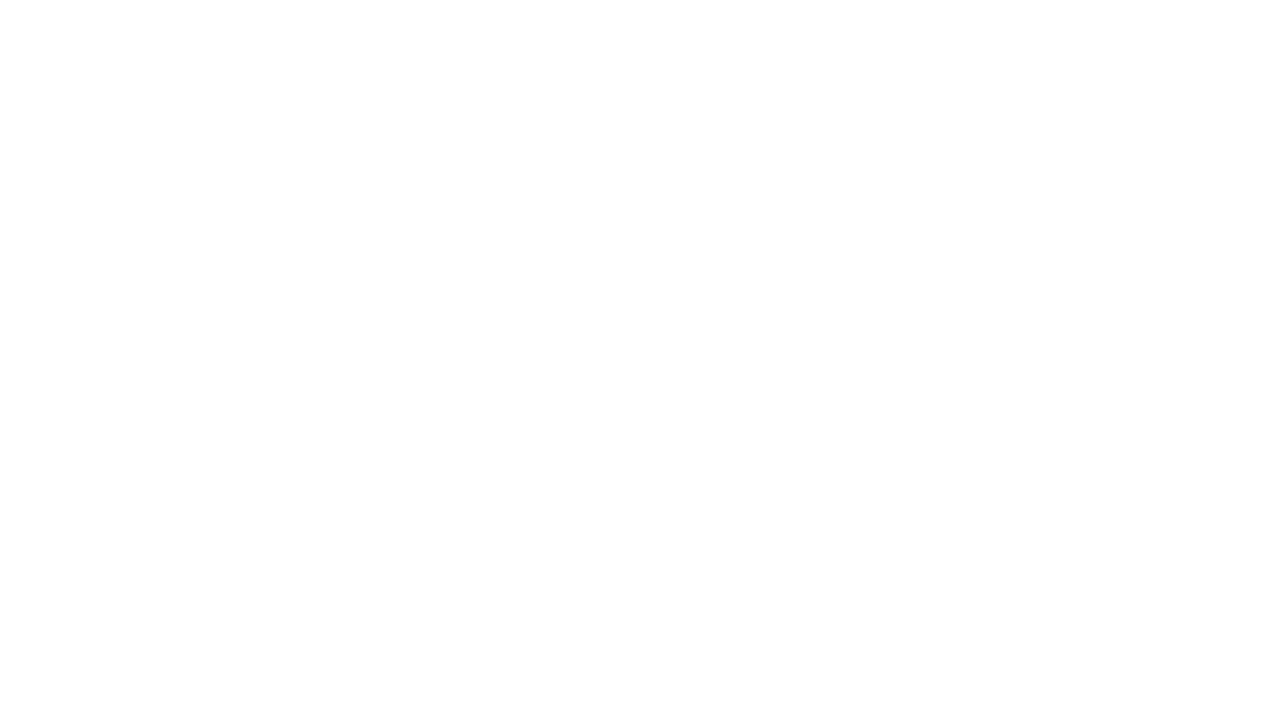